Tests JavaScript prompt dialog by clicking a button that triggers a prompt, entering a name, accepting it, and verifying the name appears in the result

Starting URL: https://testcenter.techproeducation.com/index.php?page=javascript-alerts

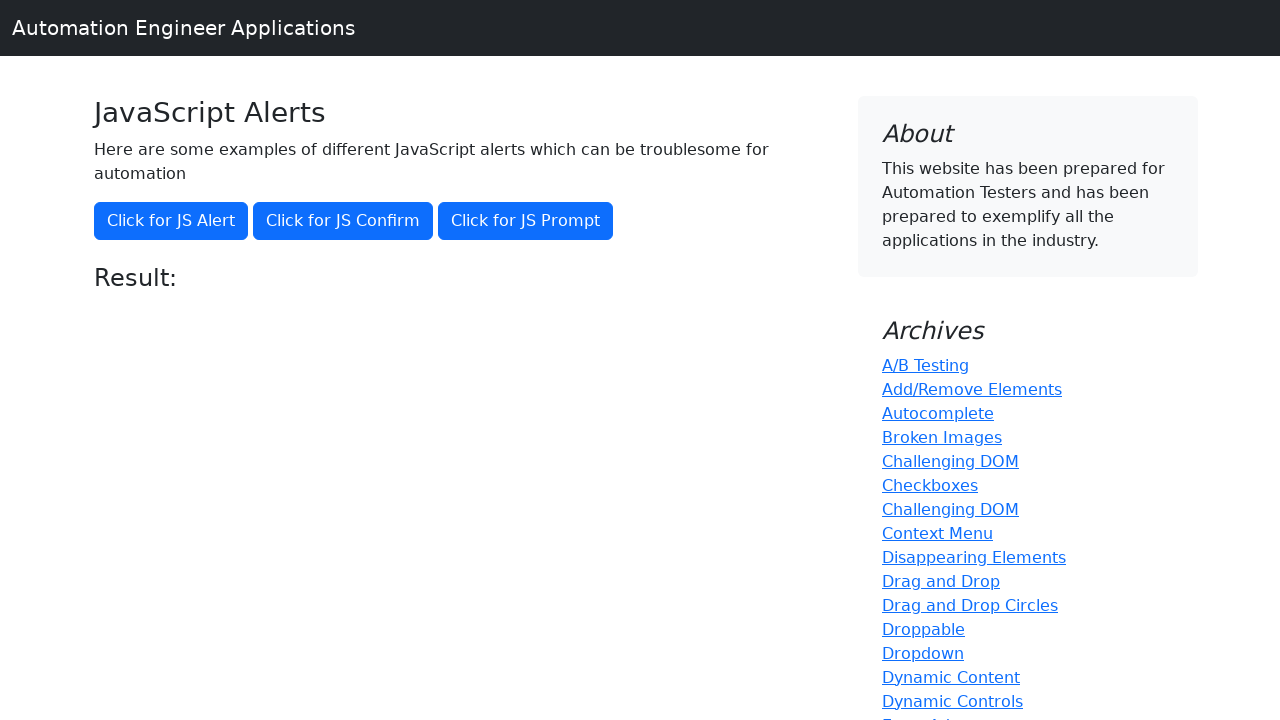

Set up dialog handler to accept prompt with name 'Marcus'
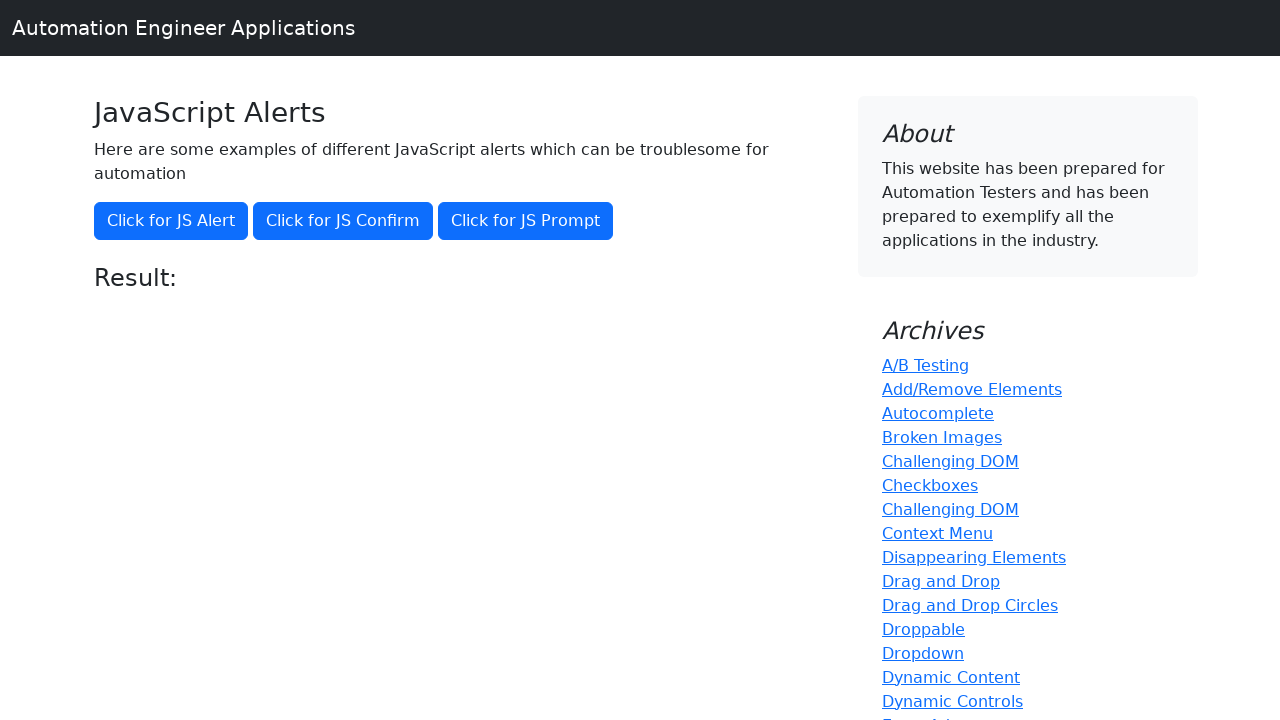

Clicked button to trigger JavaScript prompt dialog at (526, 221) on button[onclick='jsPrompt()']
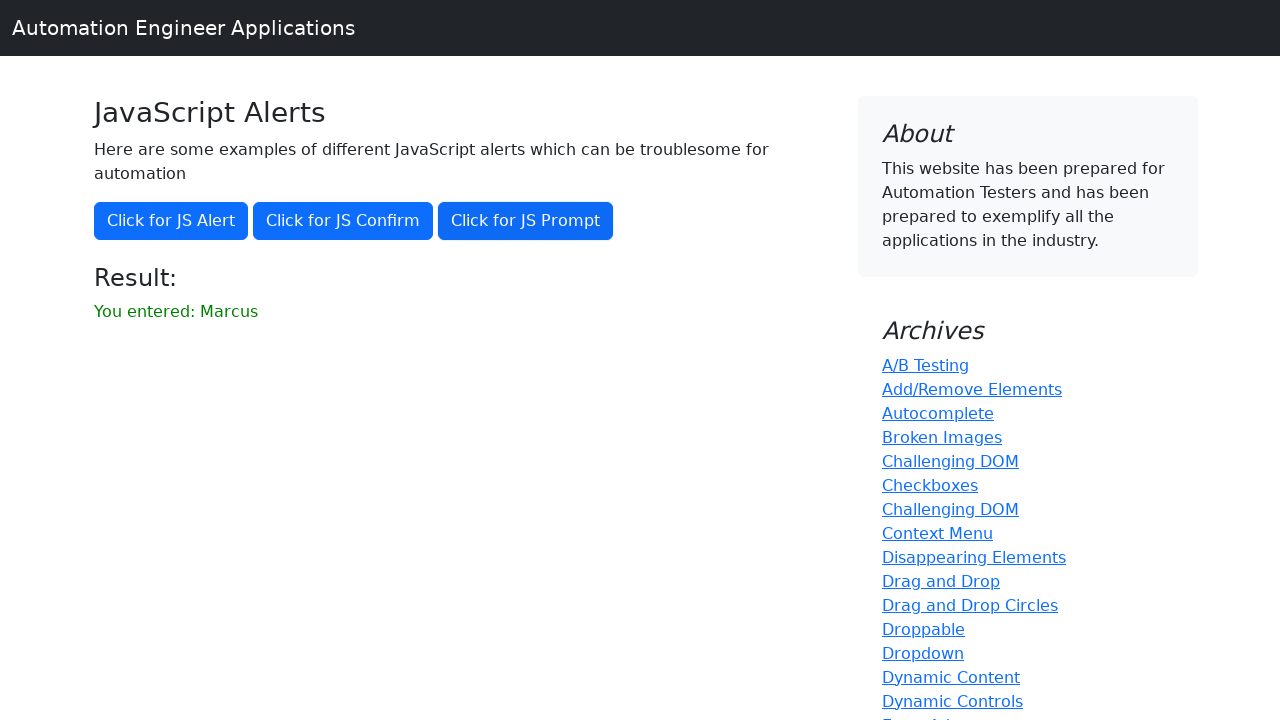

Waited for result element to appear
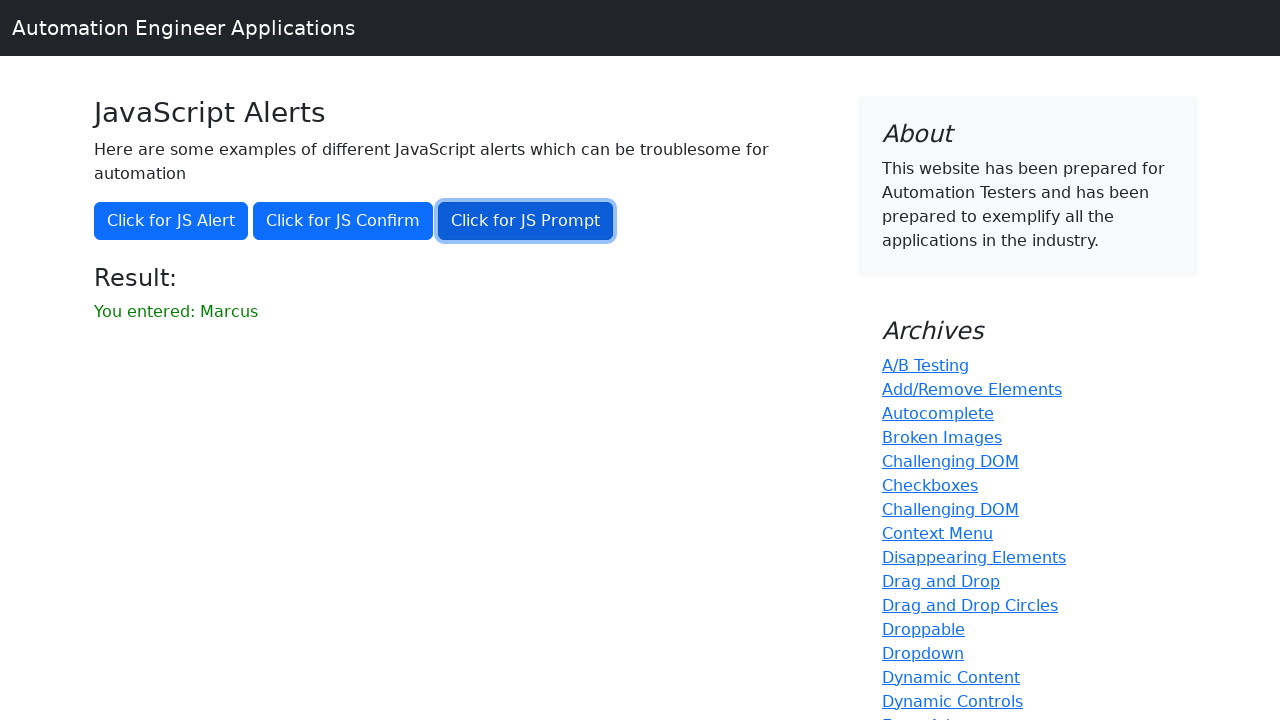

Retrieved result text from result element
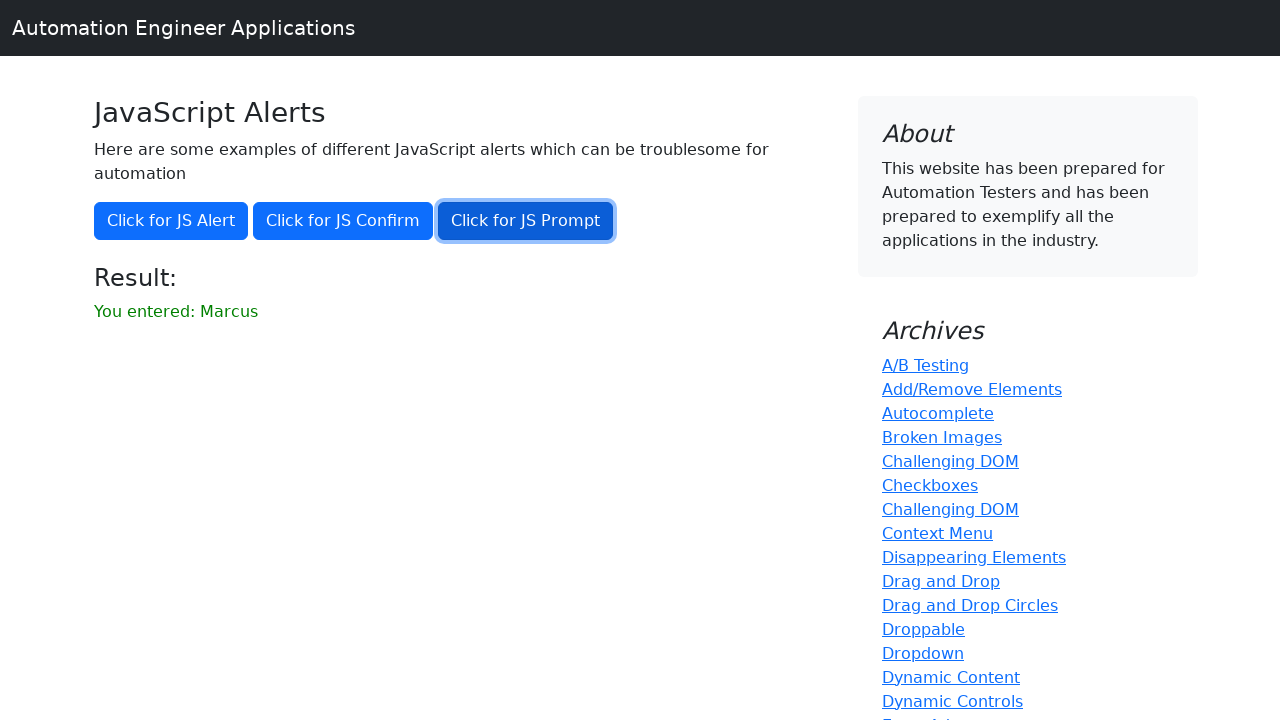

Verified that 'Marcus' appears in the result text
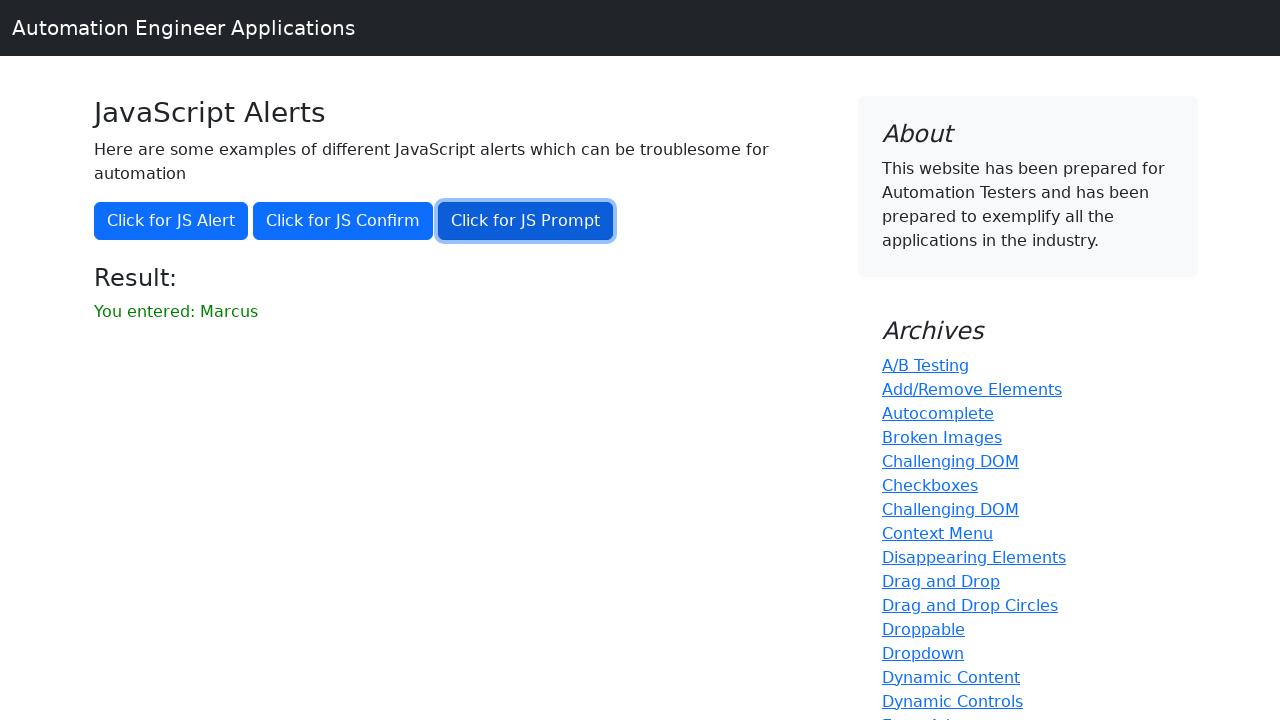

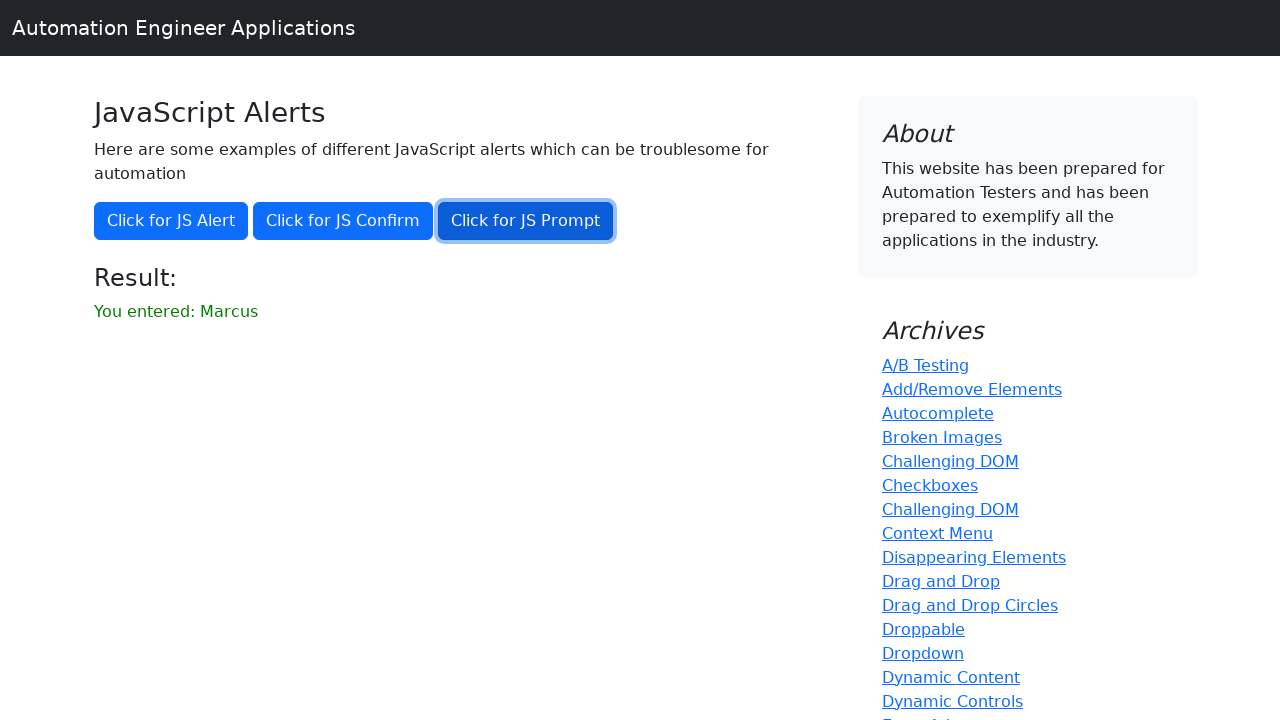